Tests password generator with very long input strings (200 'a' characters for master, 200 'b' characters for site)

Starting URL: http://angel.net/~nic/passwd.current.html

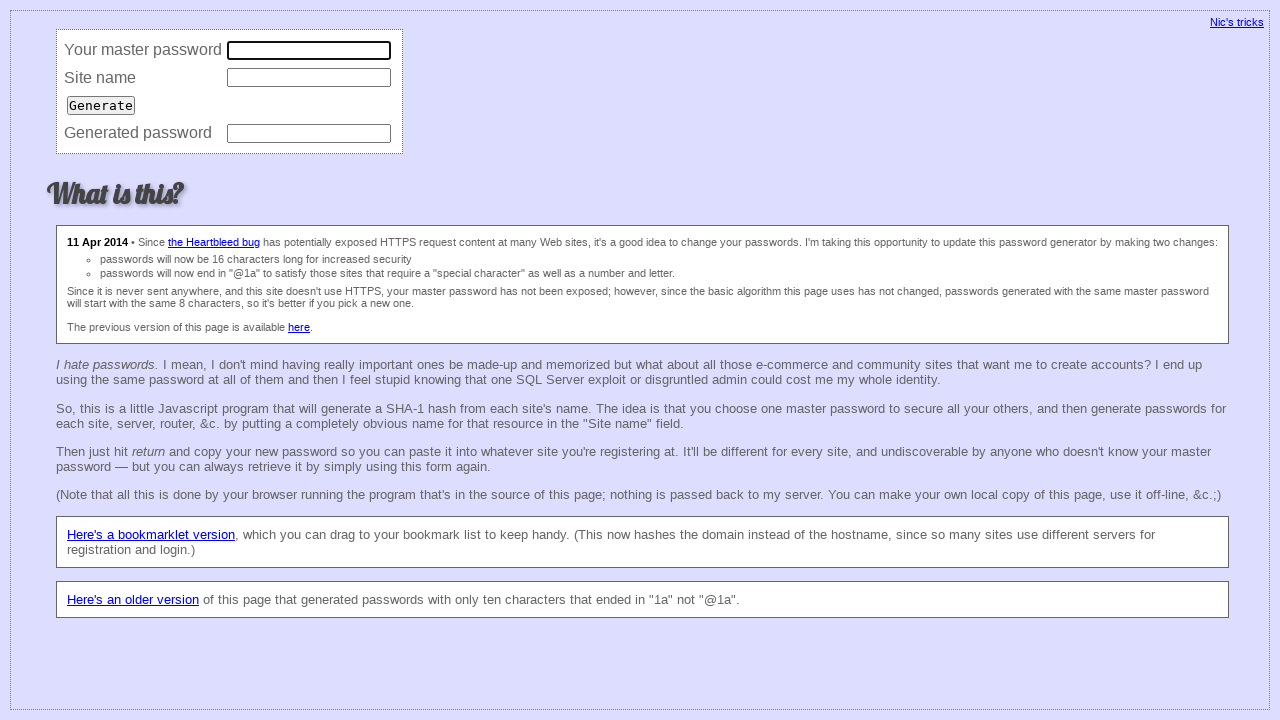

Filled master password field with 200 'a' characters on input[name='master']
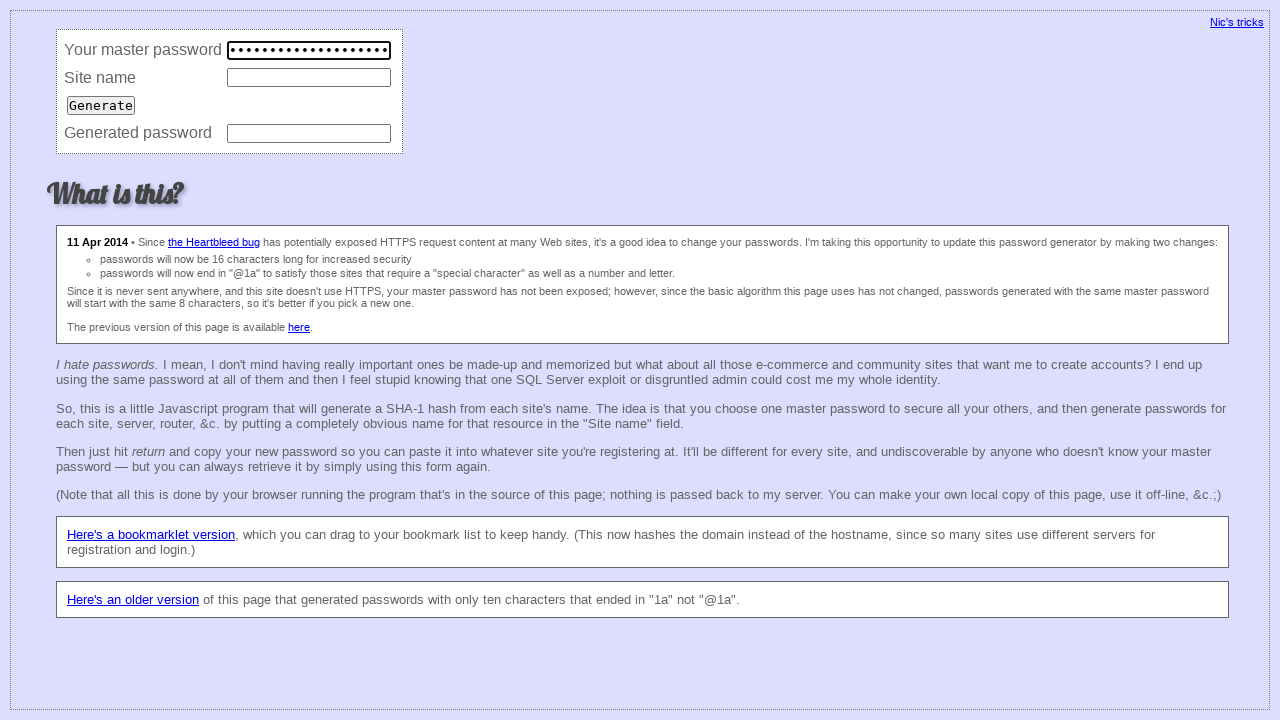

Filled site name field with 200 'b' characters on input[name='site']
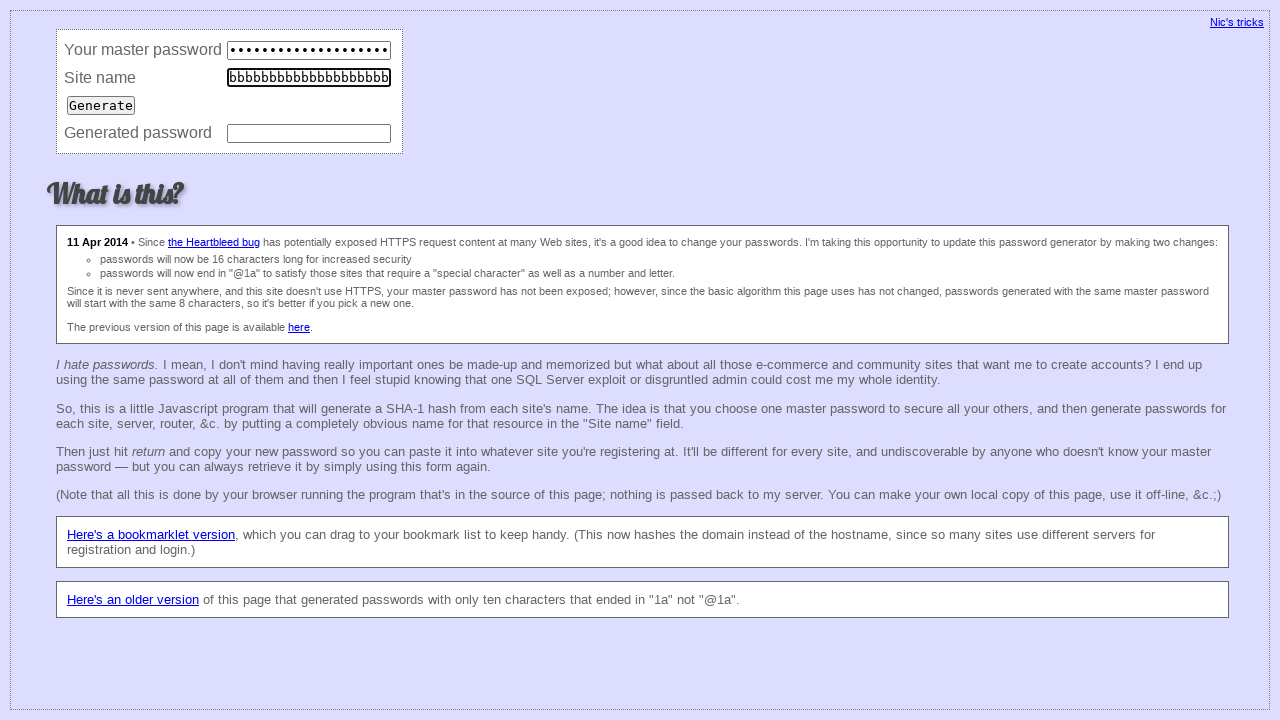

Clicked Generate button at (101, 105) on input[value='Generate']
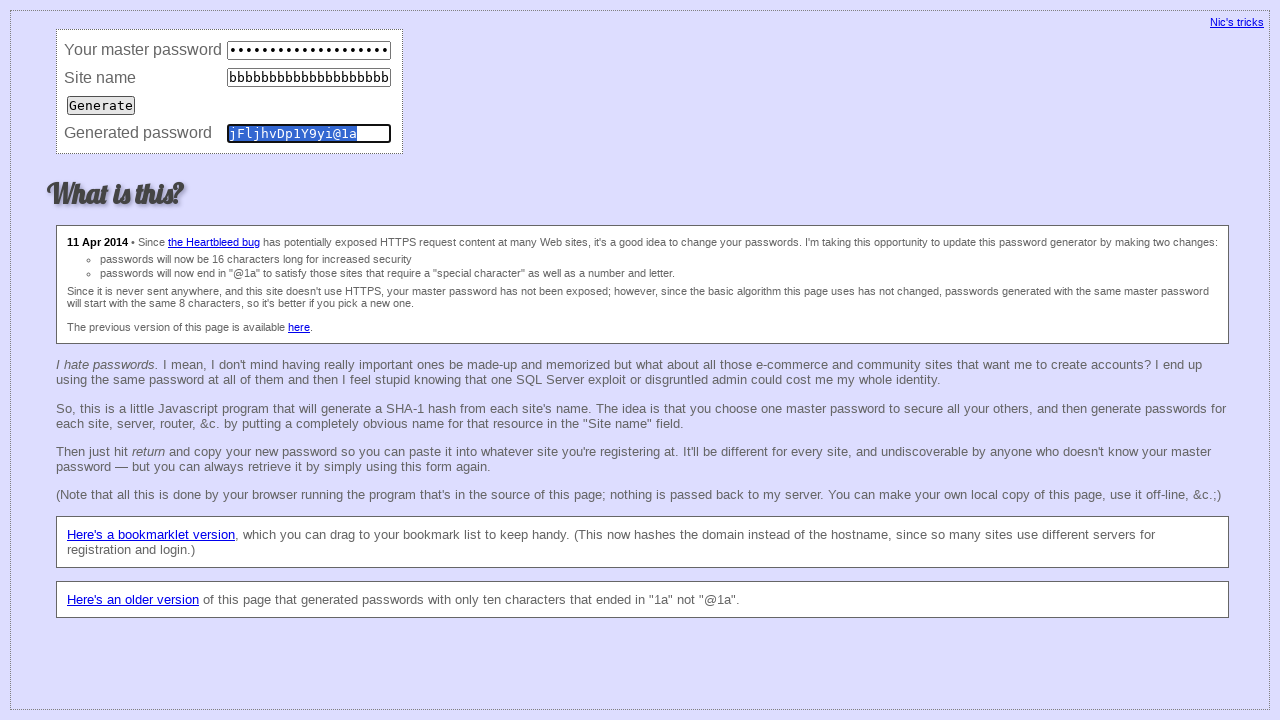

Verified generated password matches expected value 'jFljhvDp1Y9yi@1a'
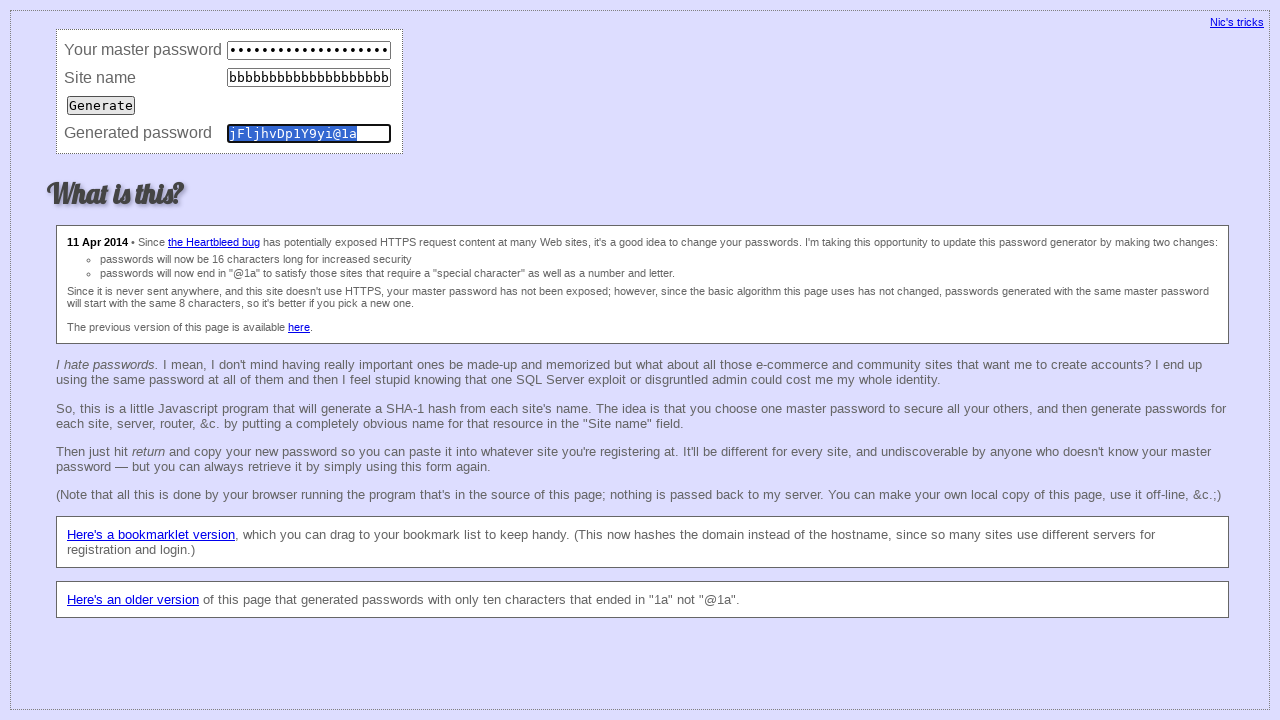

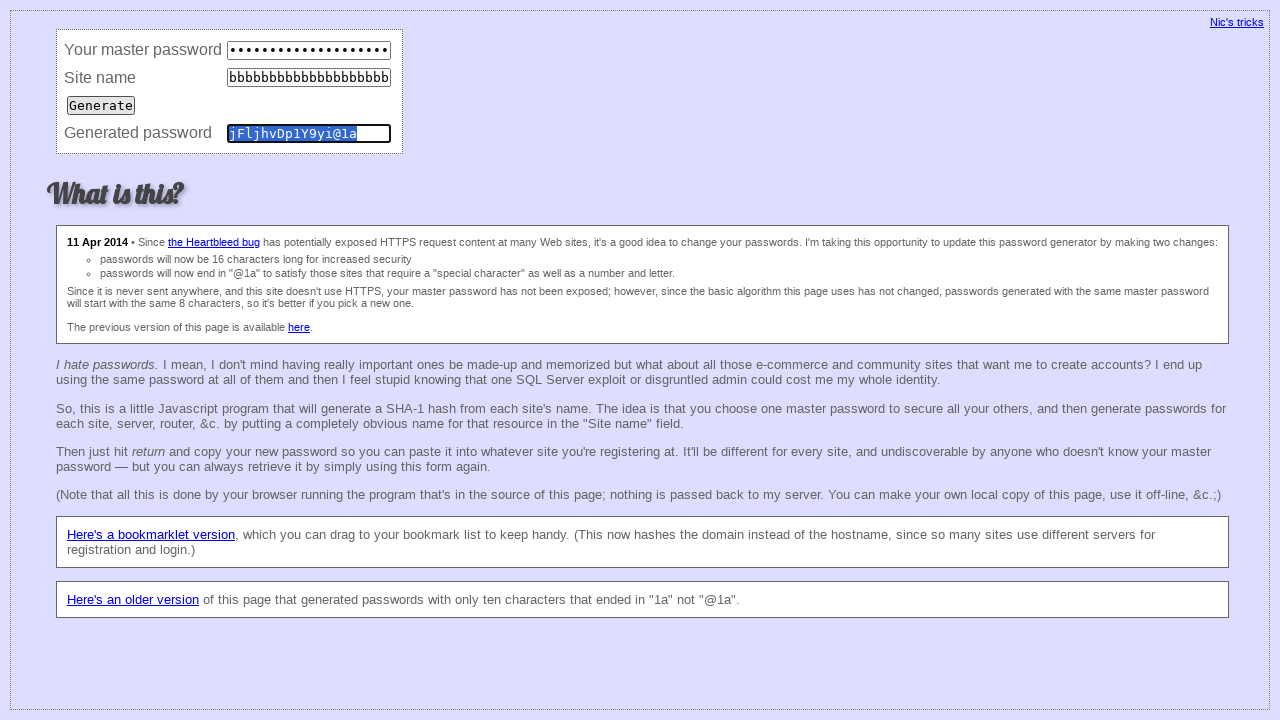